Tests alert functionality by entering a name in a text field, clicking the alert button, and verifying the alert contains the entered name

Starting URL: https://rahulshettyacademy.com/AutomationPractice/

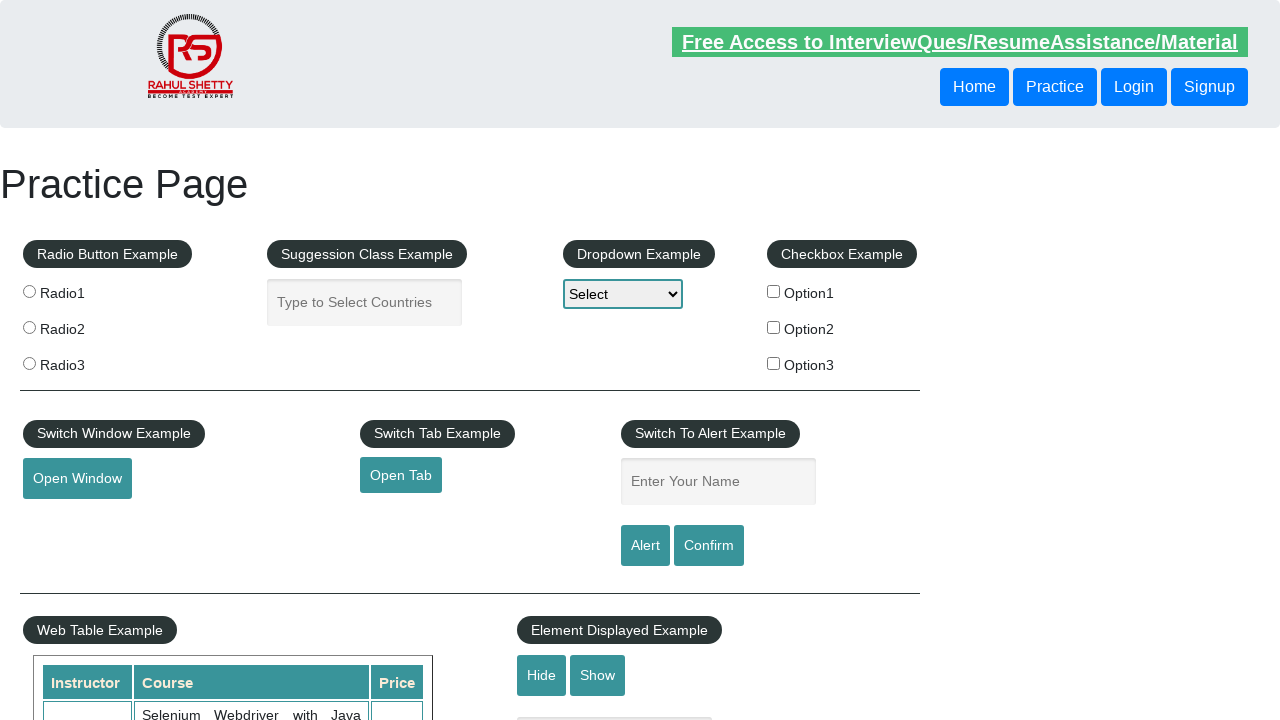

Waited for name input field to be visible
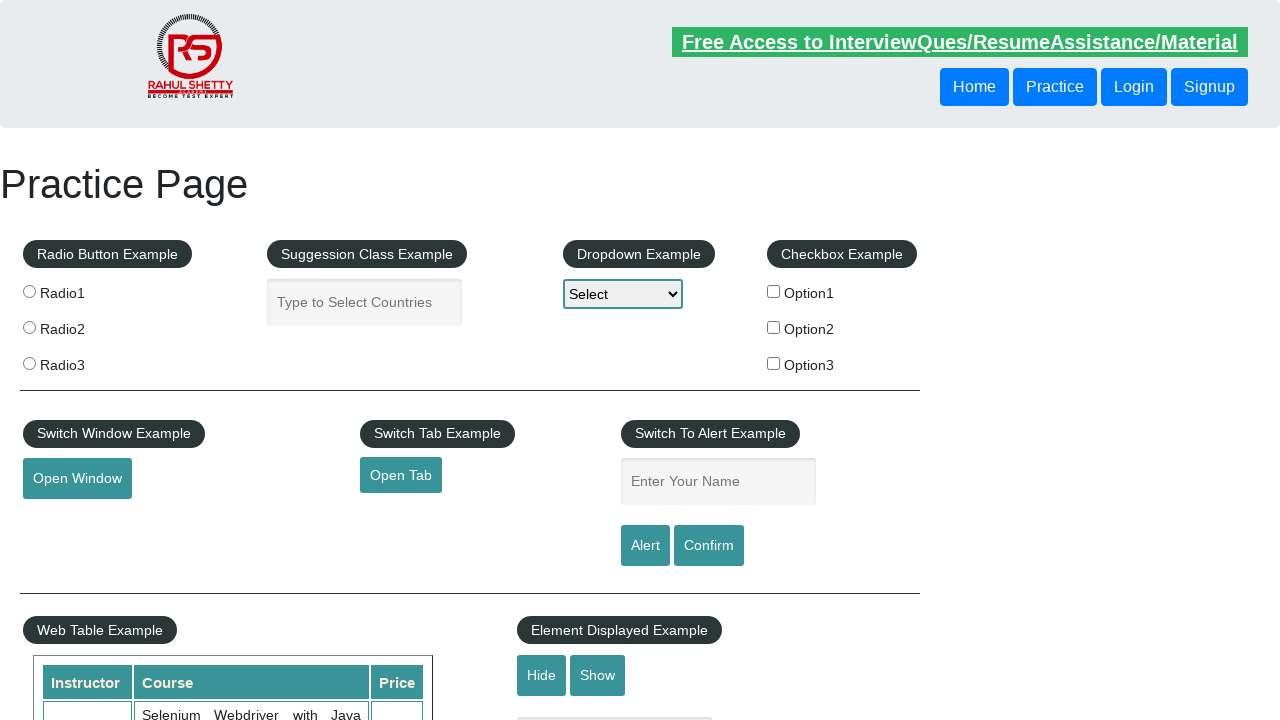

Filled name field with 'Ahmad' on #name
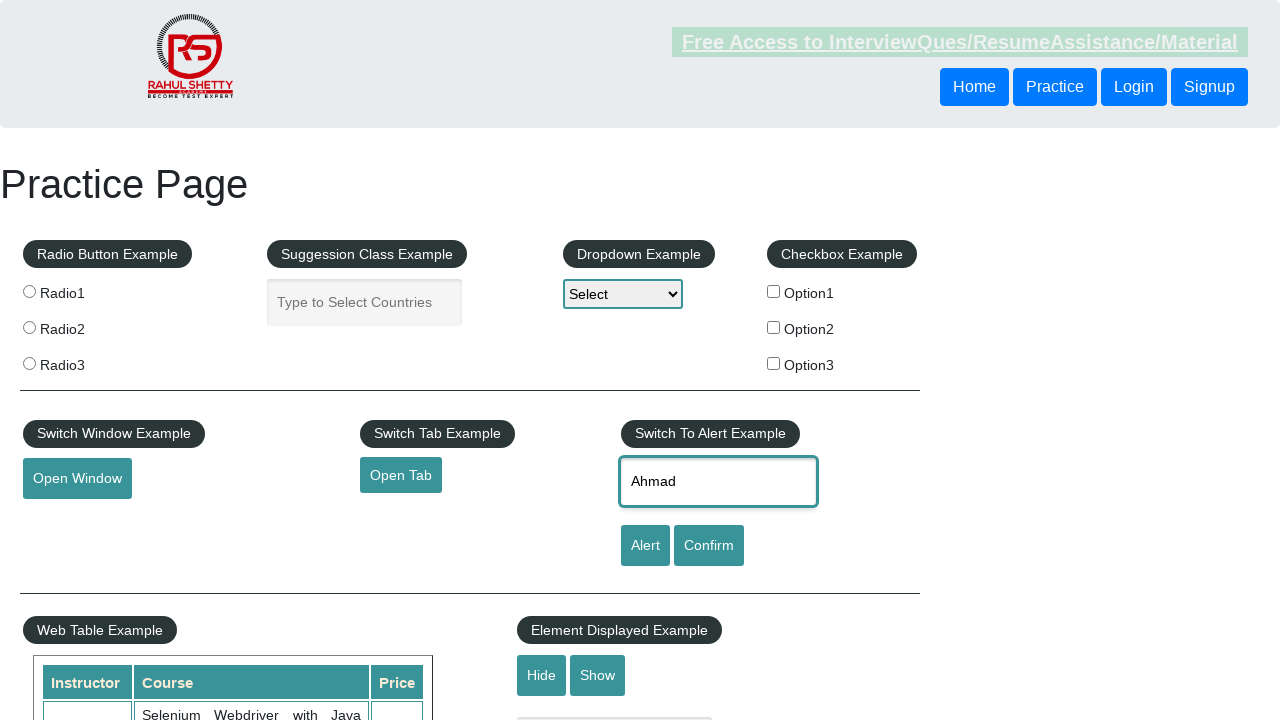

Waited for alert button to be visible
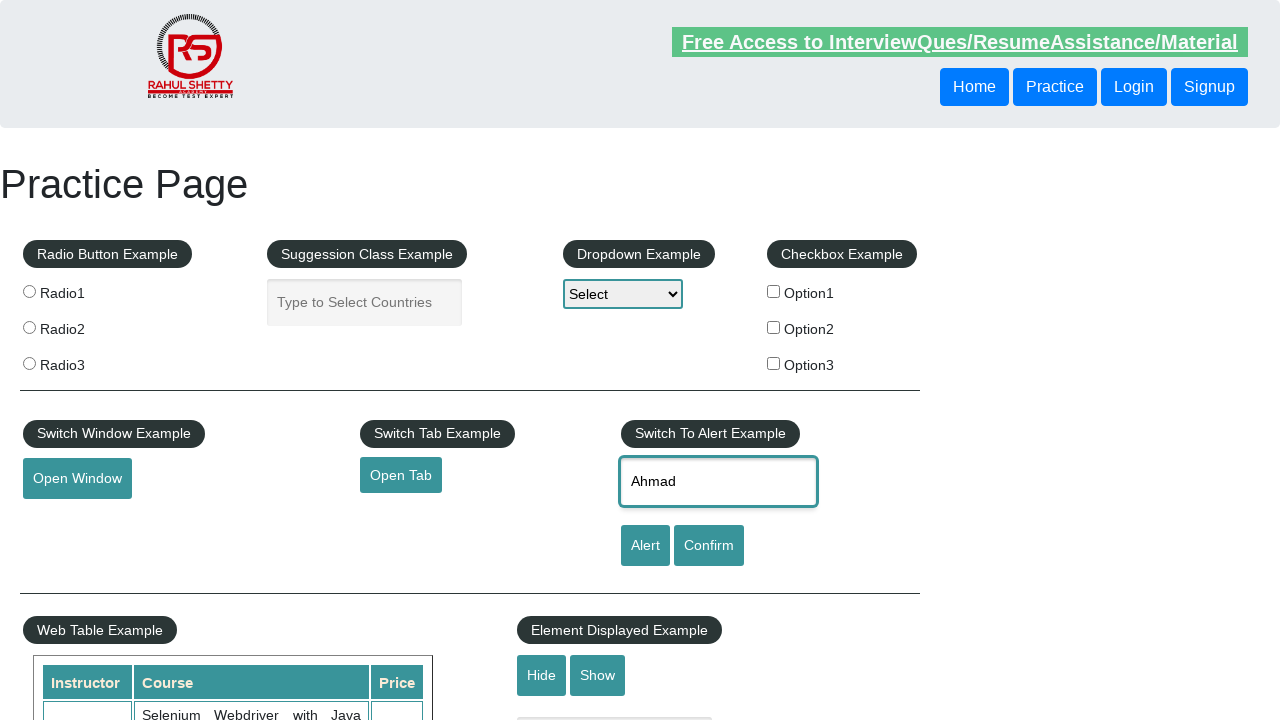

Clicked alert button to trigger alert dialog at (645, 546) on #alertbtn
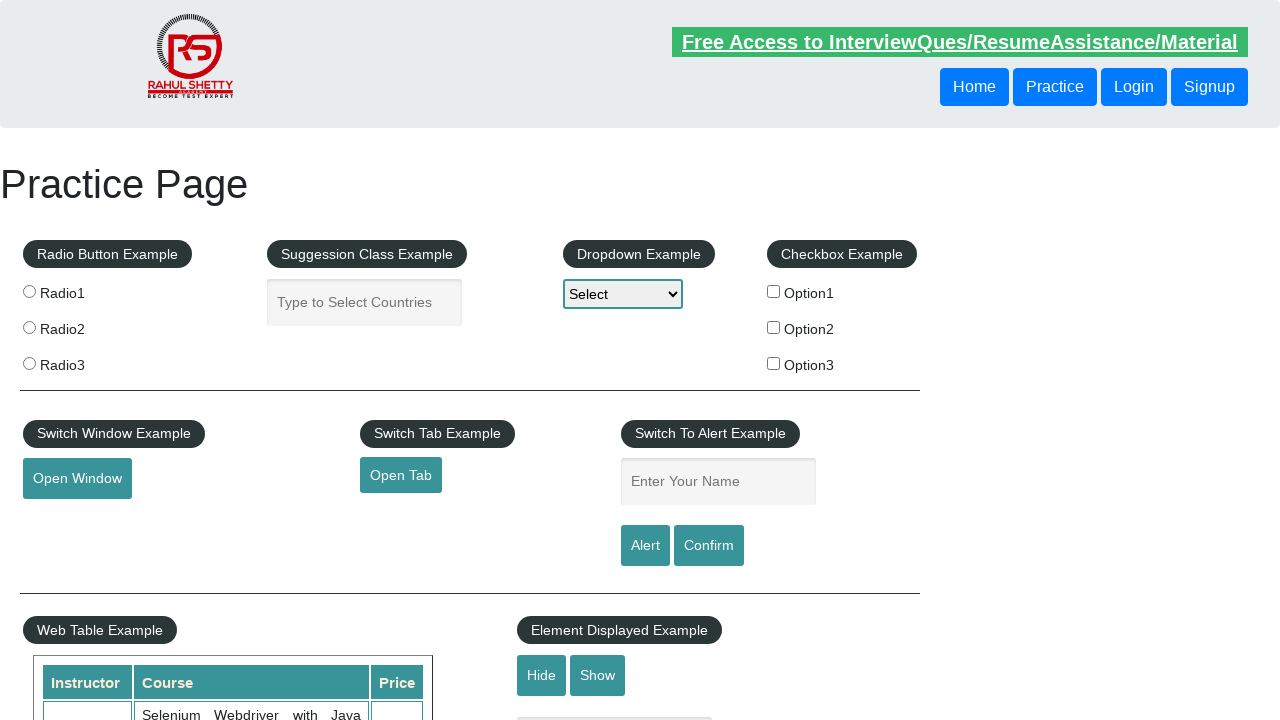

Alert dialog was verified and accepted with name 'Ahmad' present
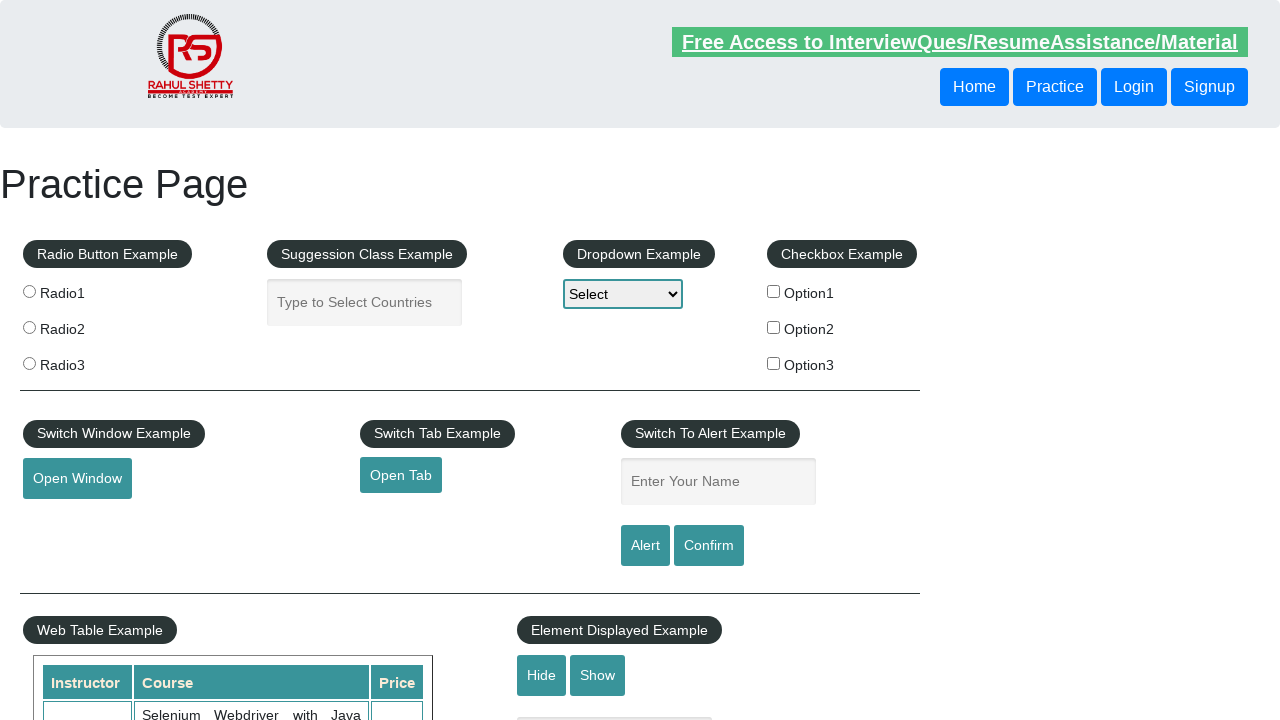

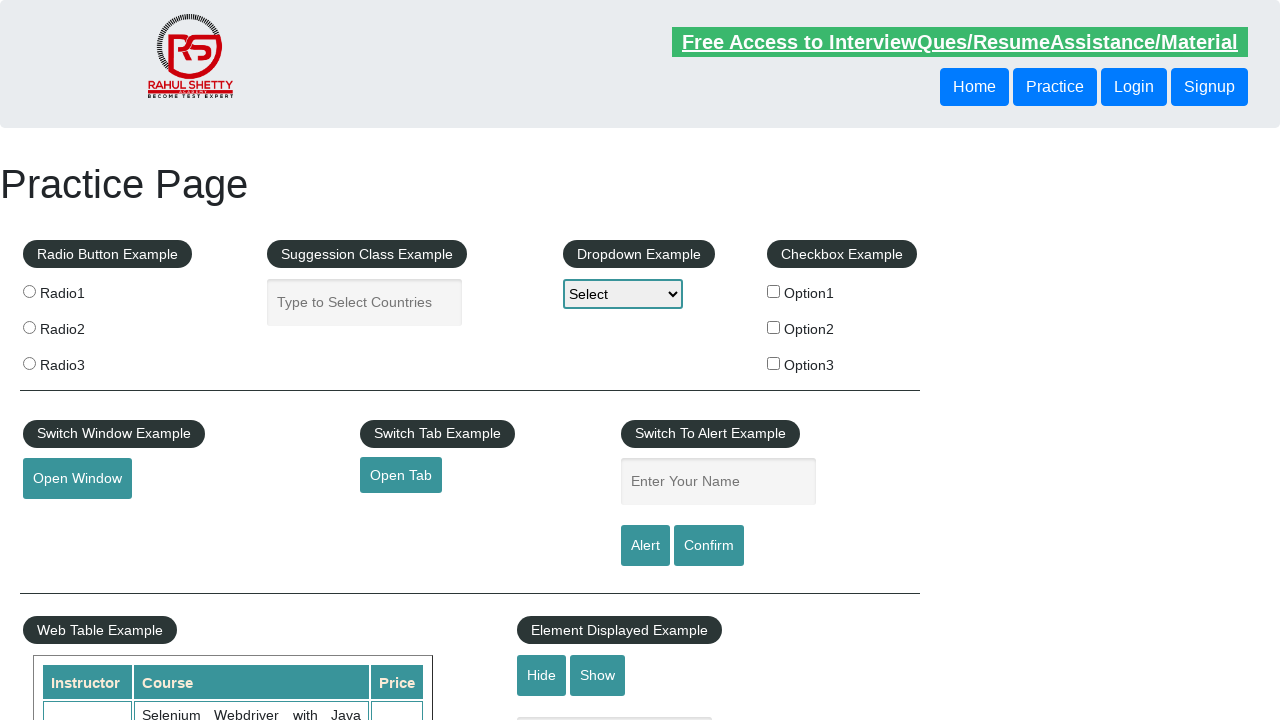